Tests keyboard actions on a text comparison tool by entering text in the first textarea, copying it using keyboard shortcuts, and pasting it into the second textarea

Starting URL: https://text-compare.com/

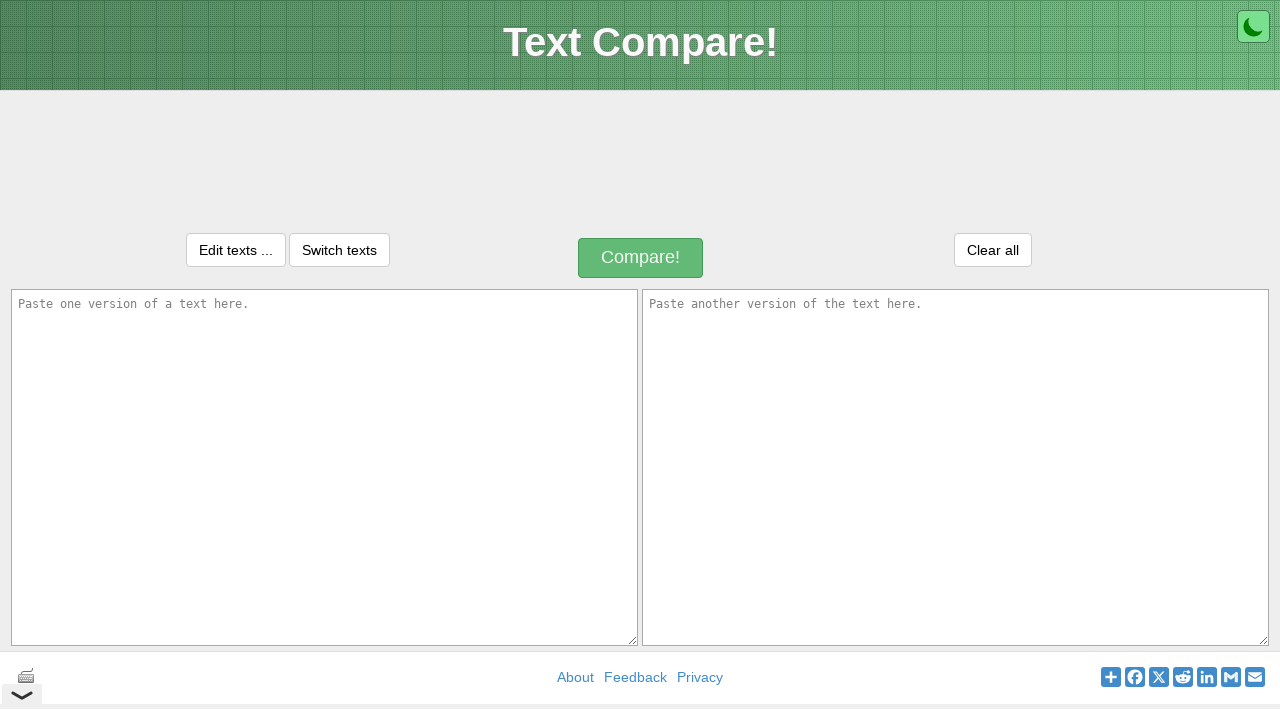

Entered 'Welcome123' into the first textarea on textarea#inputText1
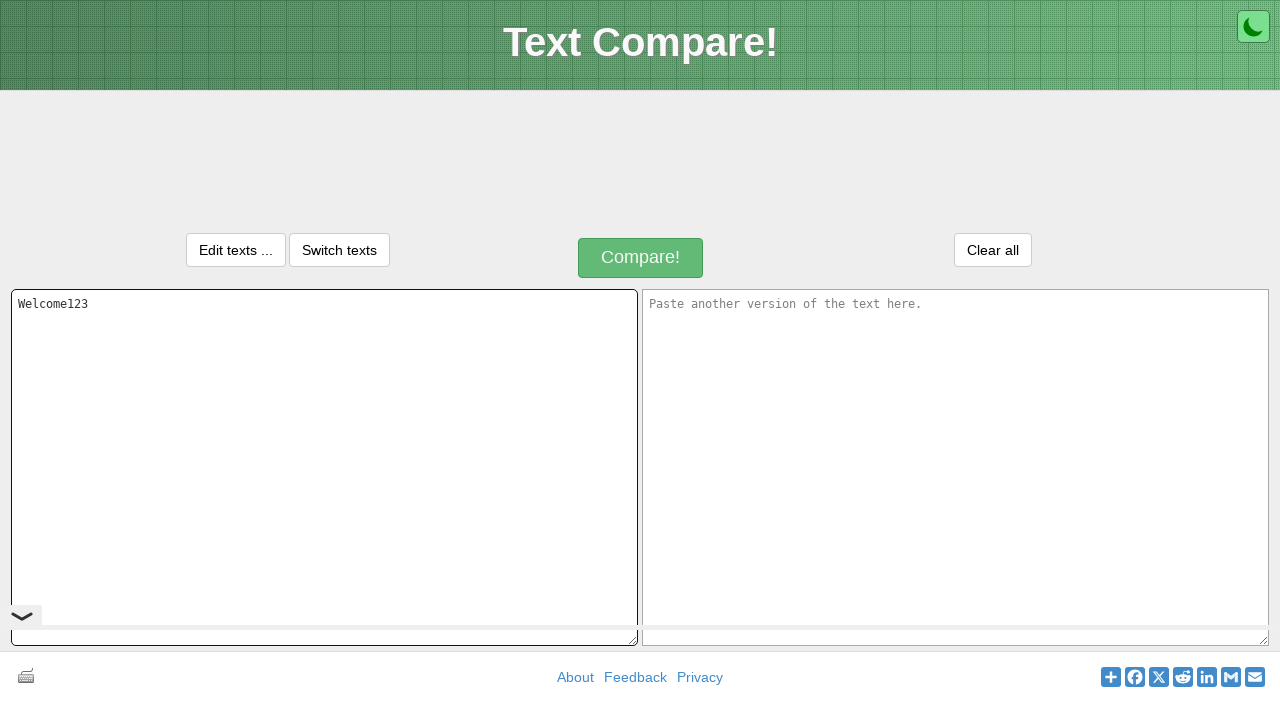

Selected all text in first textarea using Ctrl+A
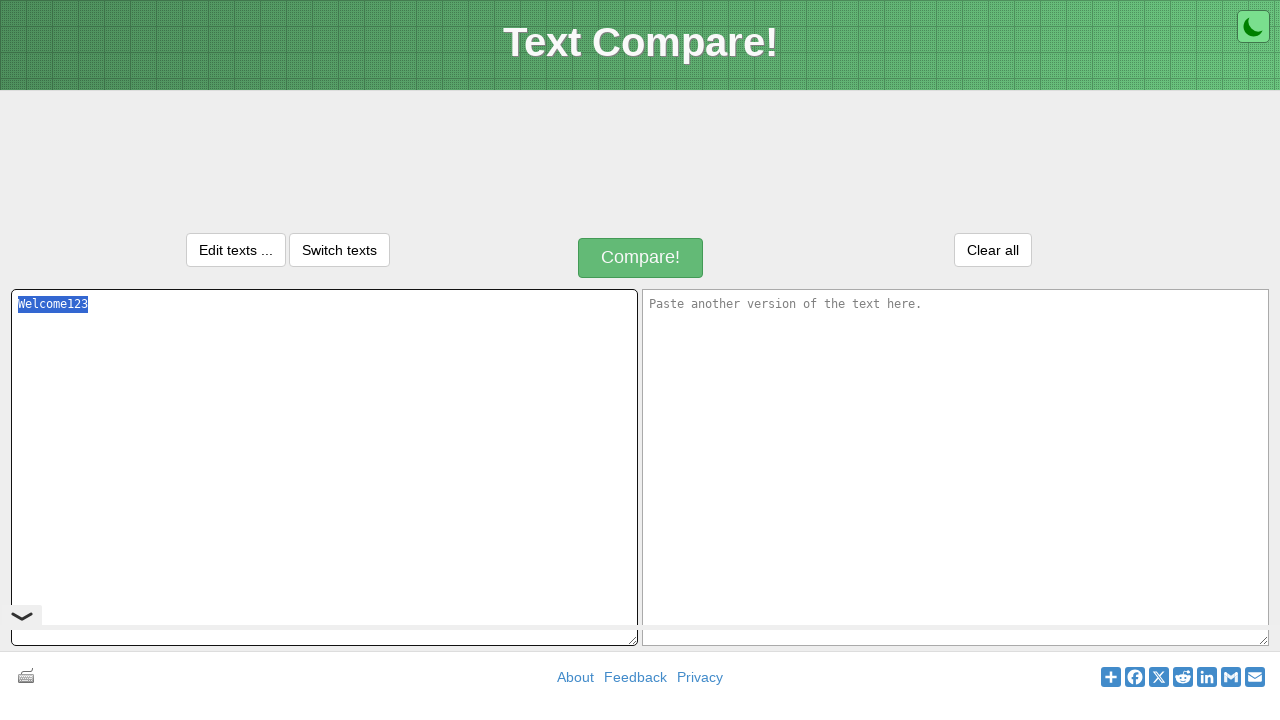

Copied selected text using Ctrl+C
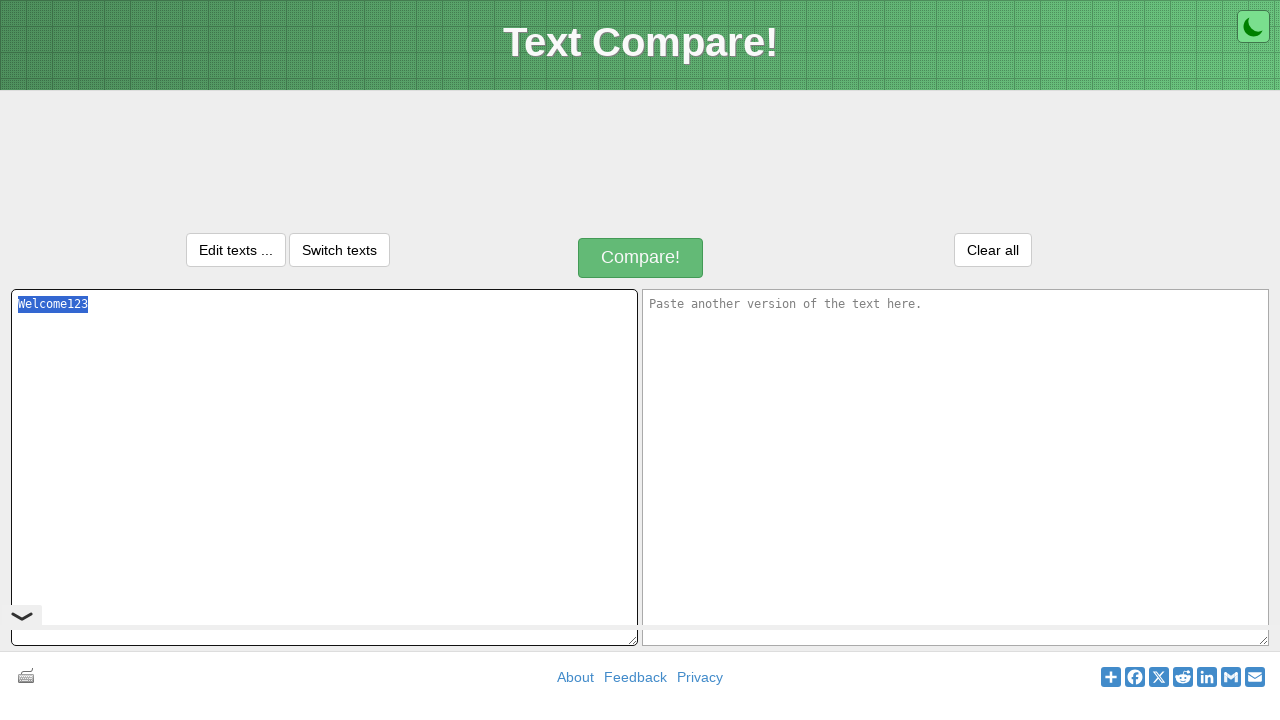

Tabbed to the second textarea
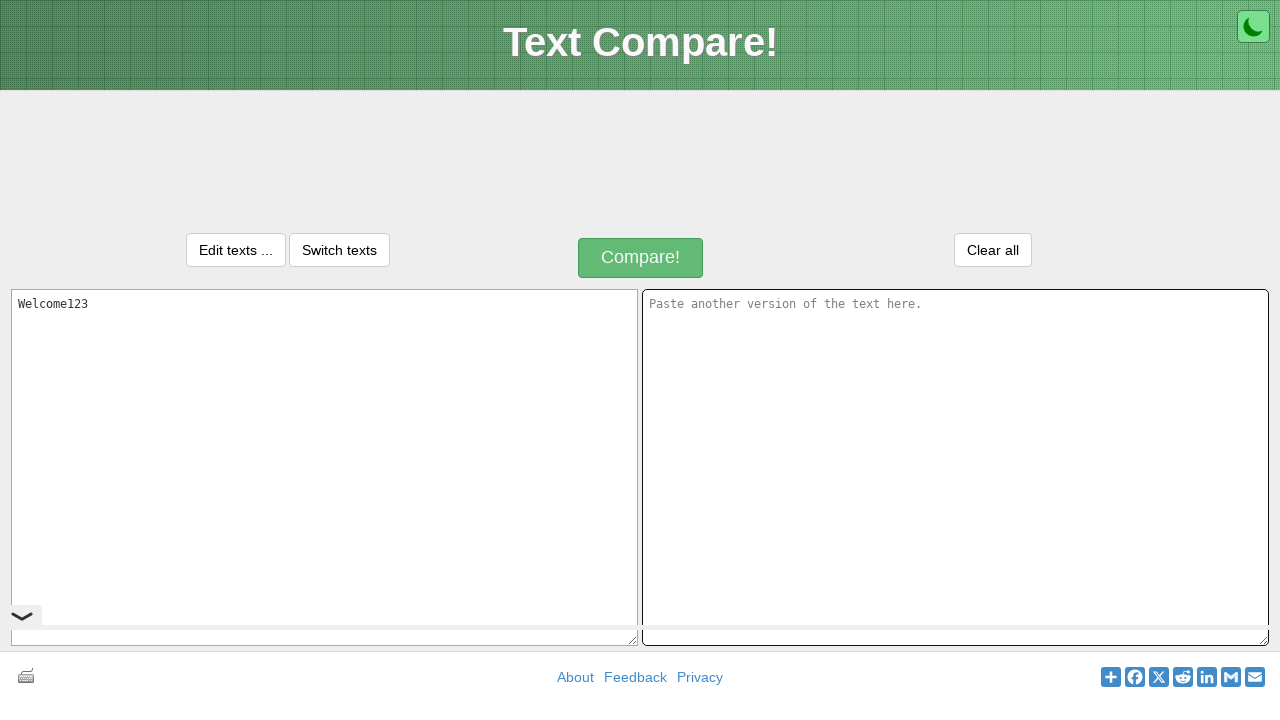

Pasted copied text into second textarea using Ctrl+V
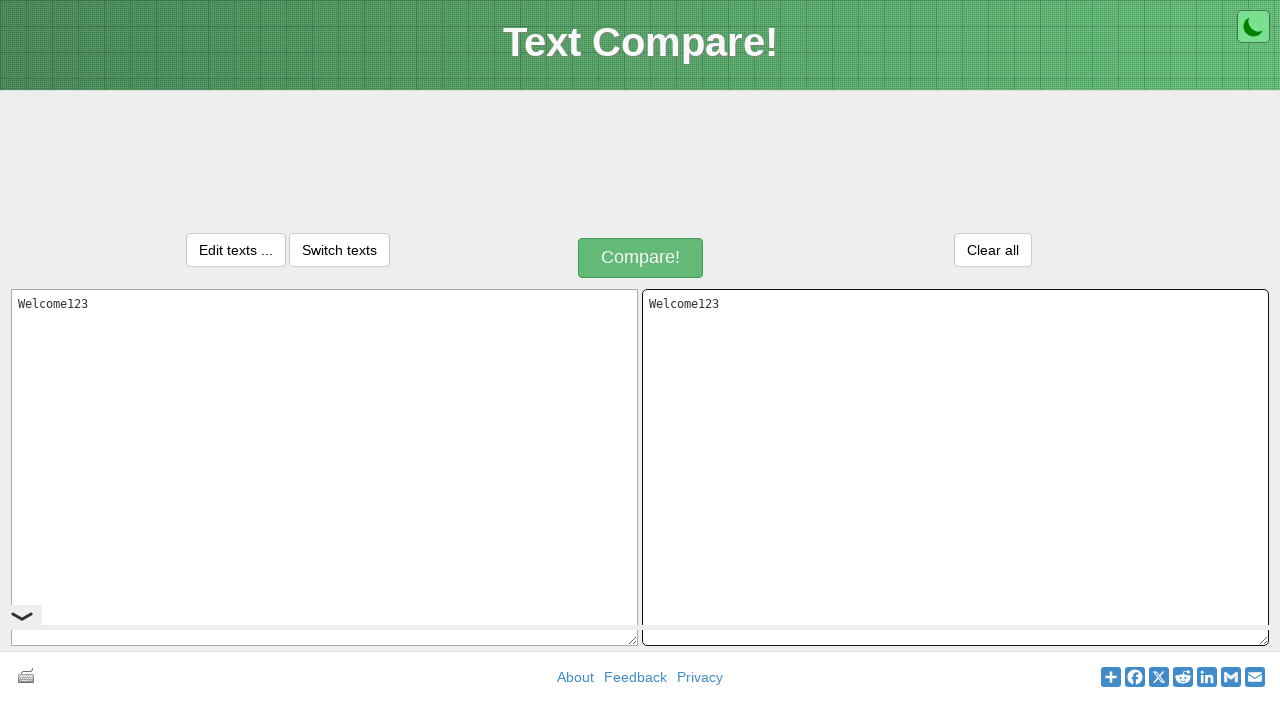

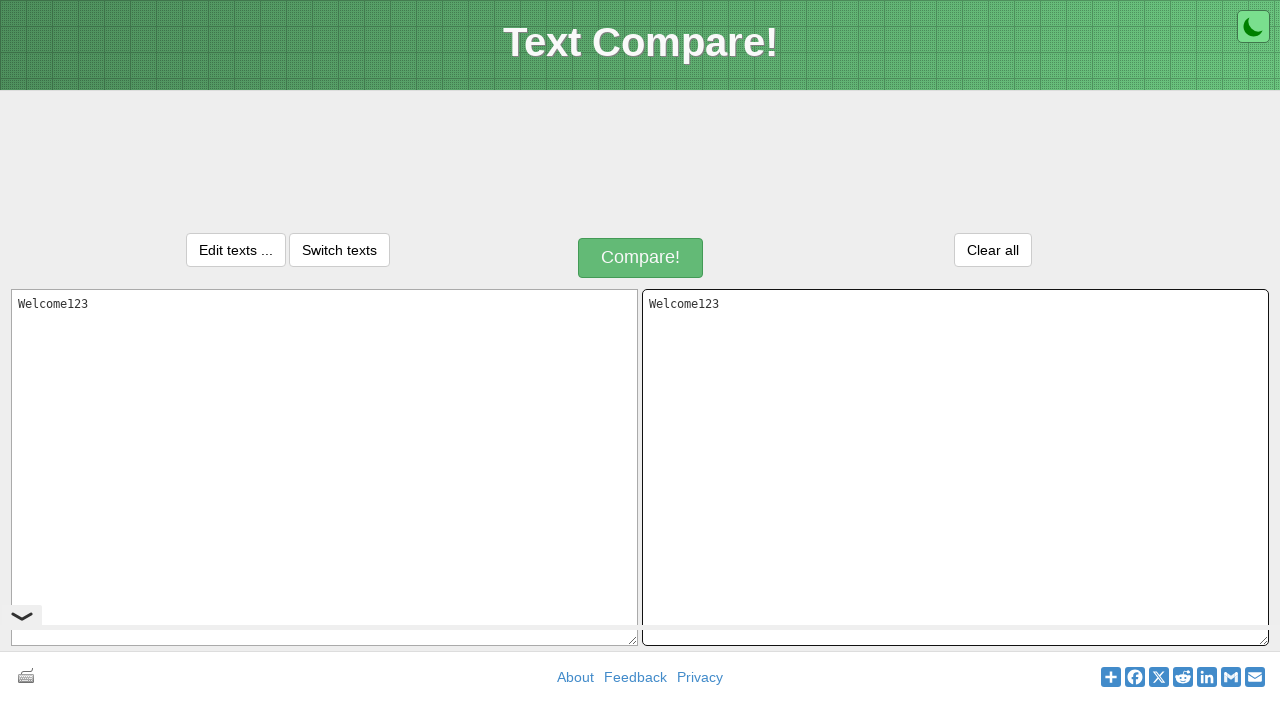